Tests dropdown element functionality by verifying options are displayed, then selecting the first option followed by the second option, confirming each selection.

Starting URL: https://the-internet.herokuapp.com/dropdown

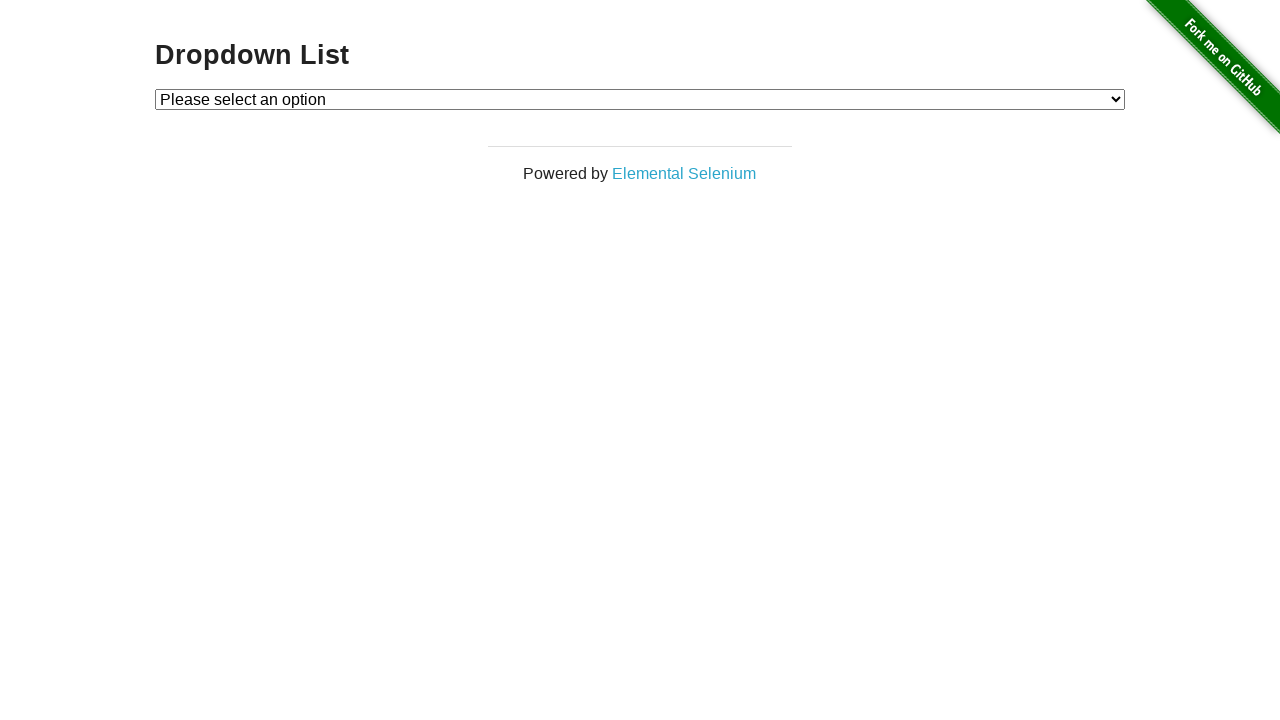

Waited for dropdown element to be visible
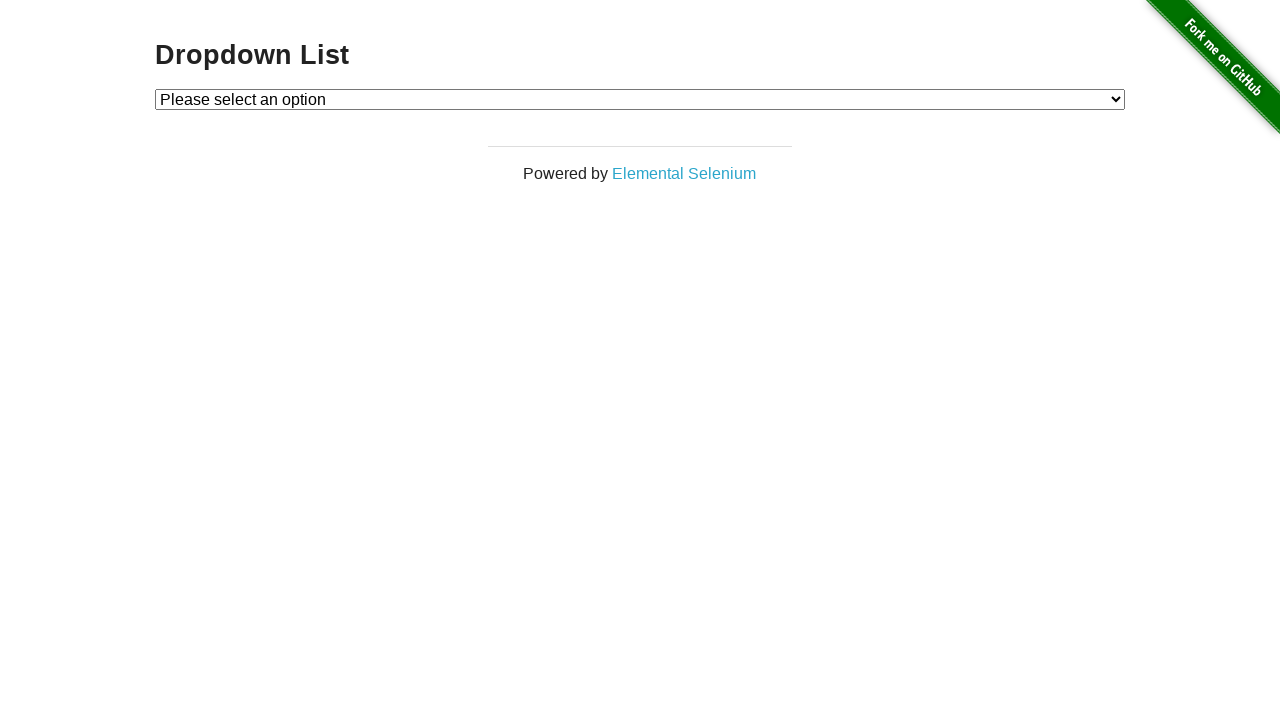

Retrieved all dropdown options
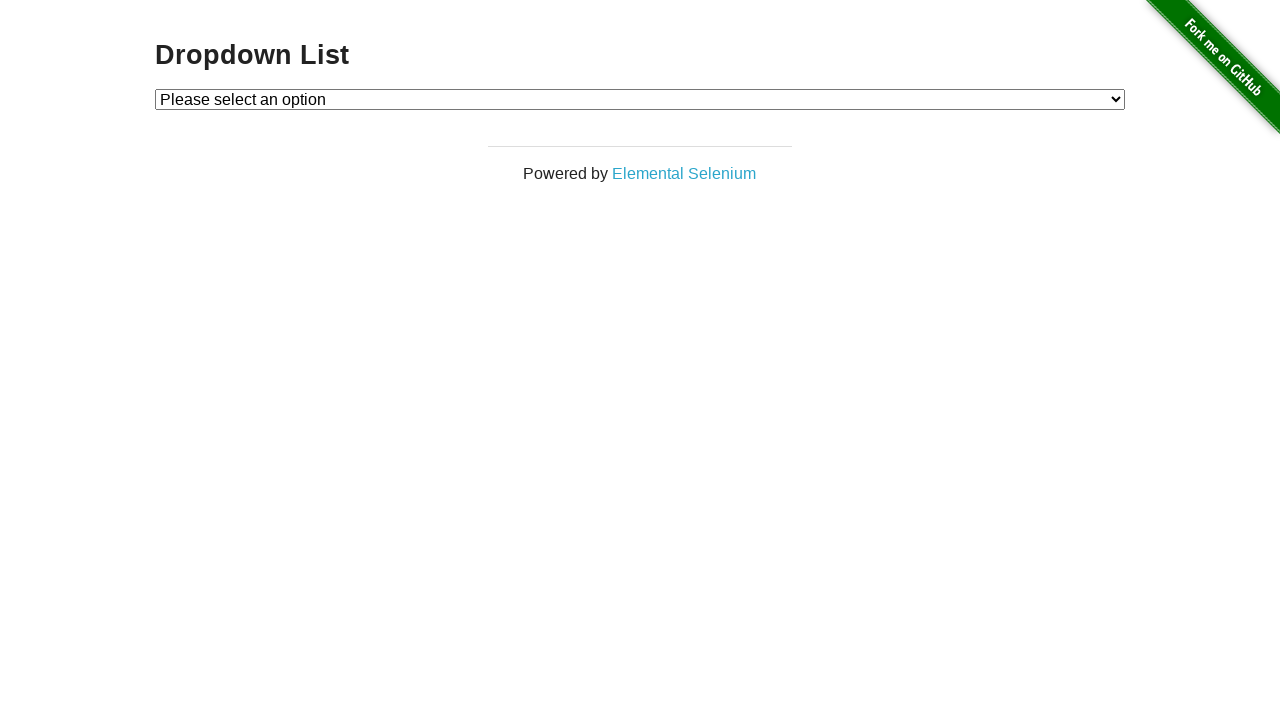

Verified all dropdown options are visible
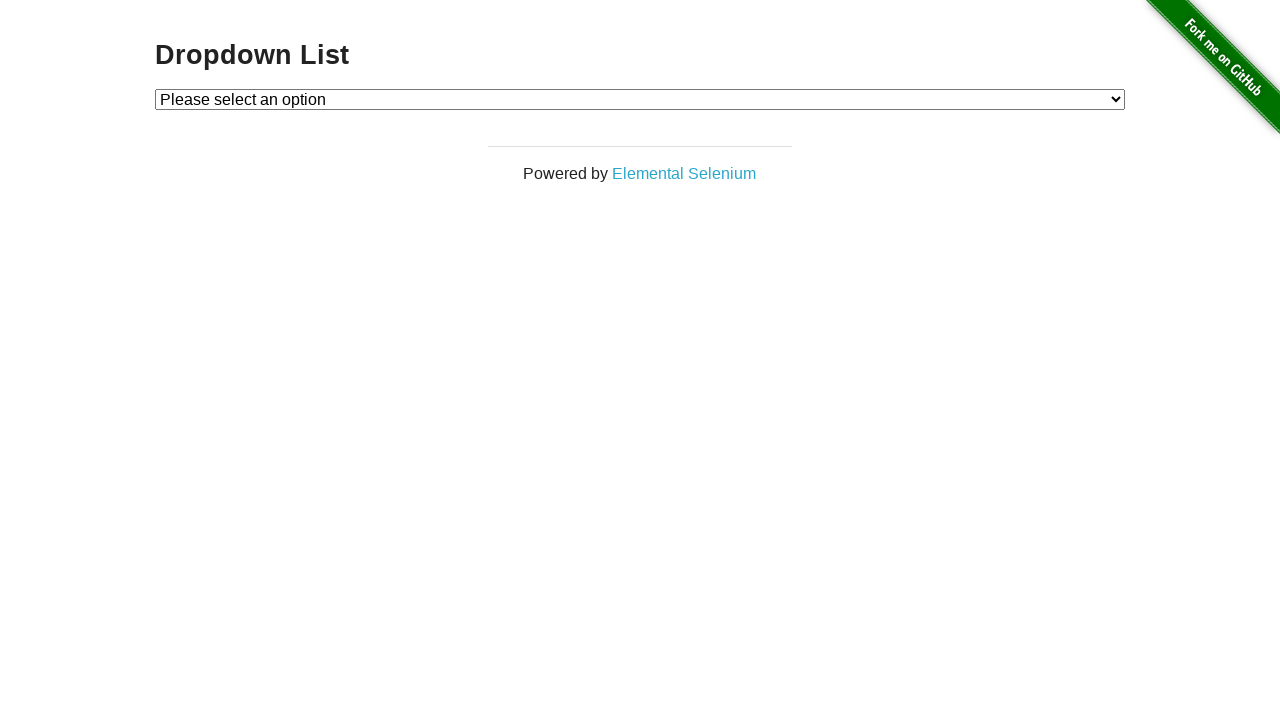

Clicked dropdown to open it at (640, 99) on #dropdown
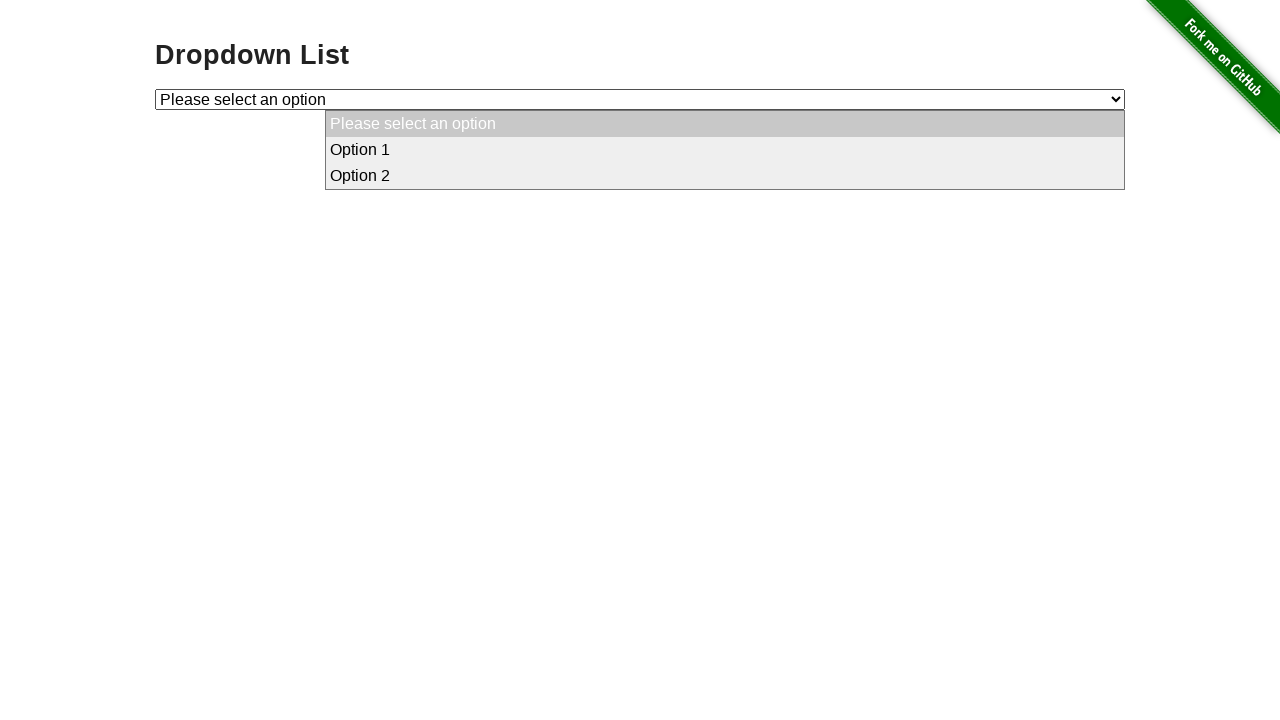

Selected first option (value=1) from dropdown on #dropdown
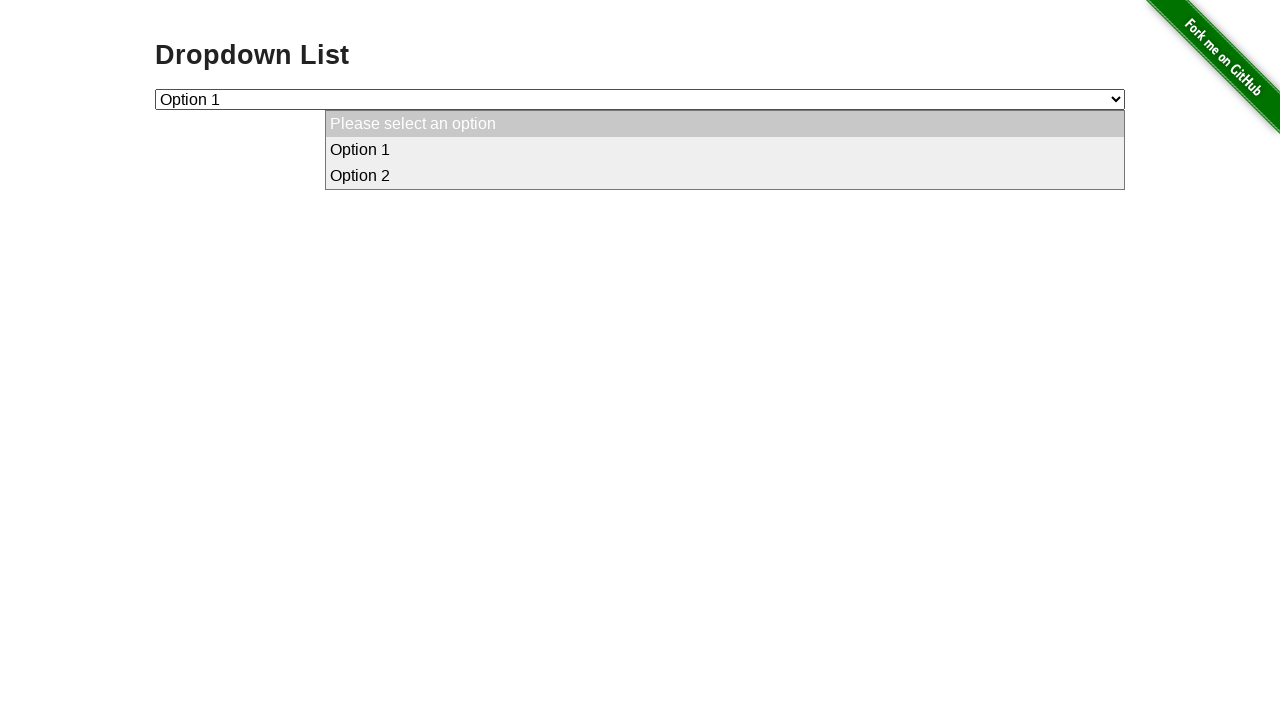

Confirmed first option is selected
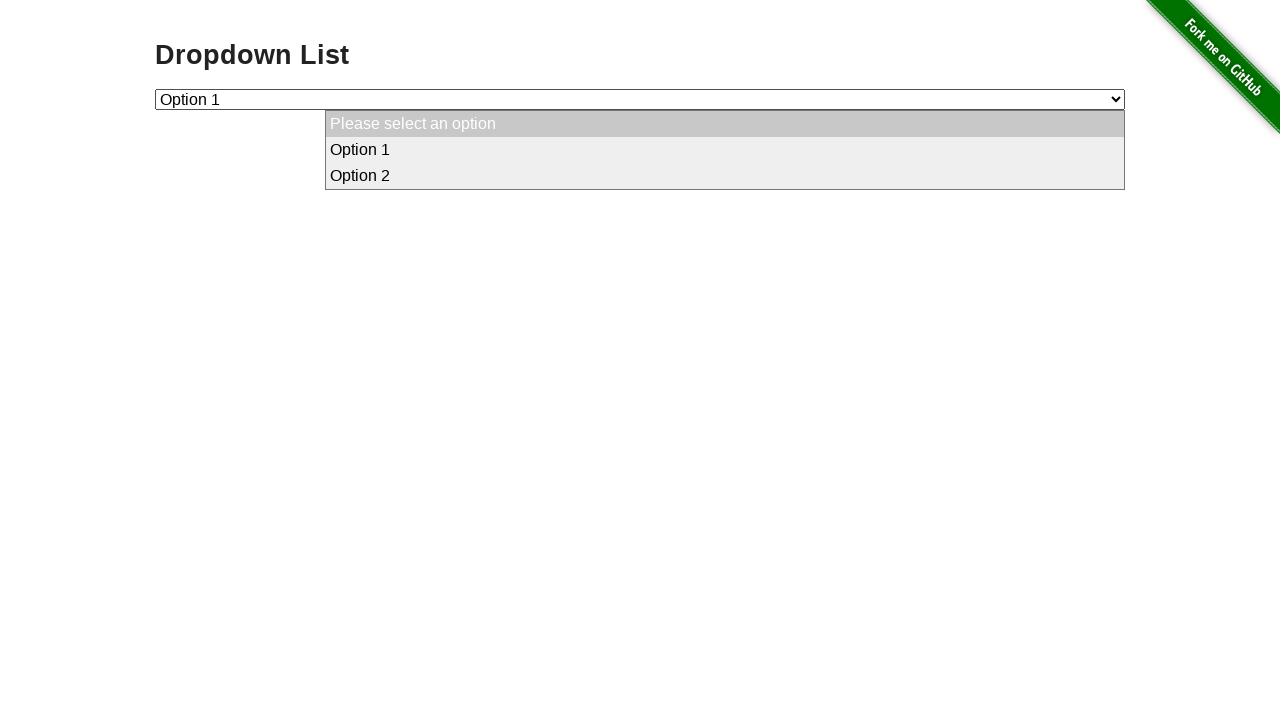

Selected second option (value=2) from dropdown on #dropdown
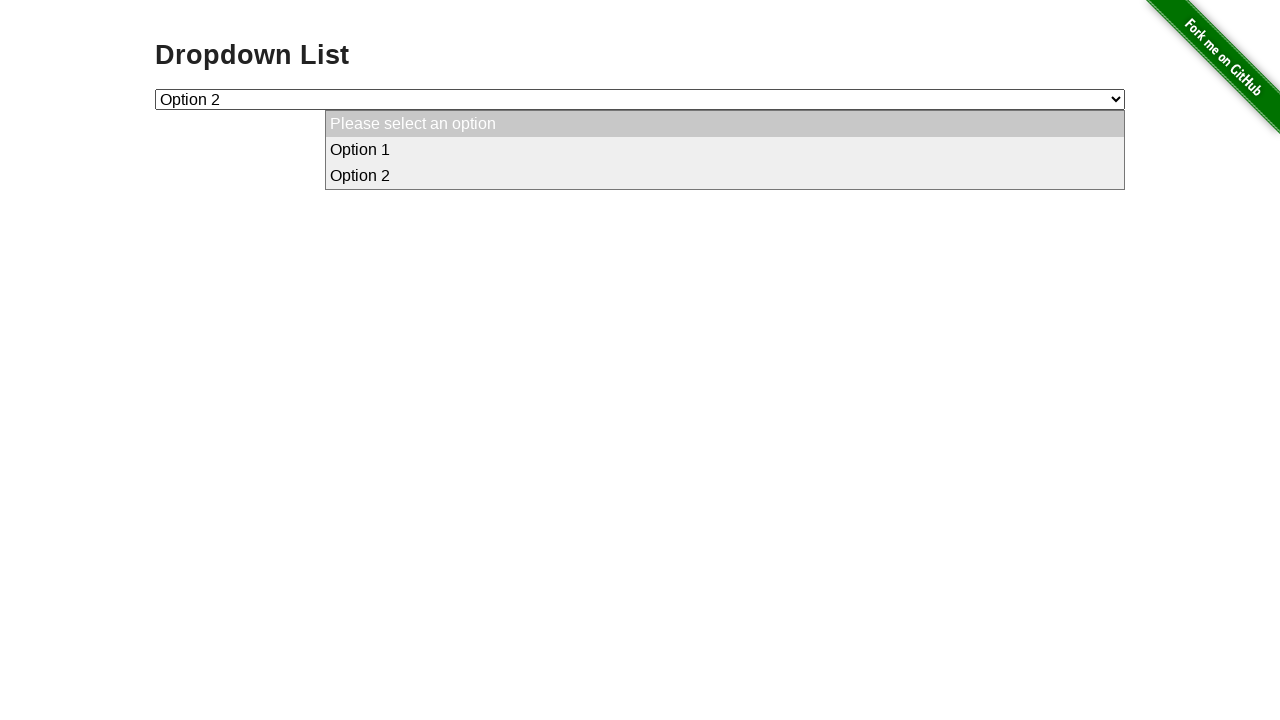

Confirmed second option is selected
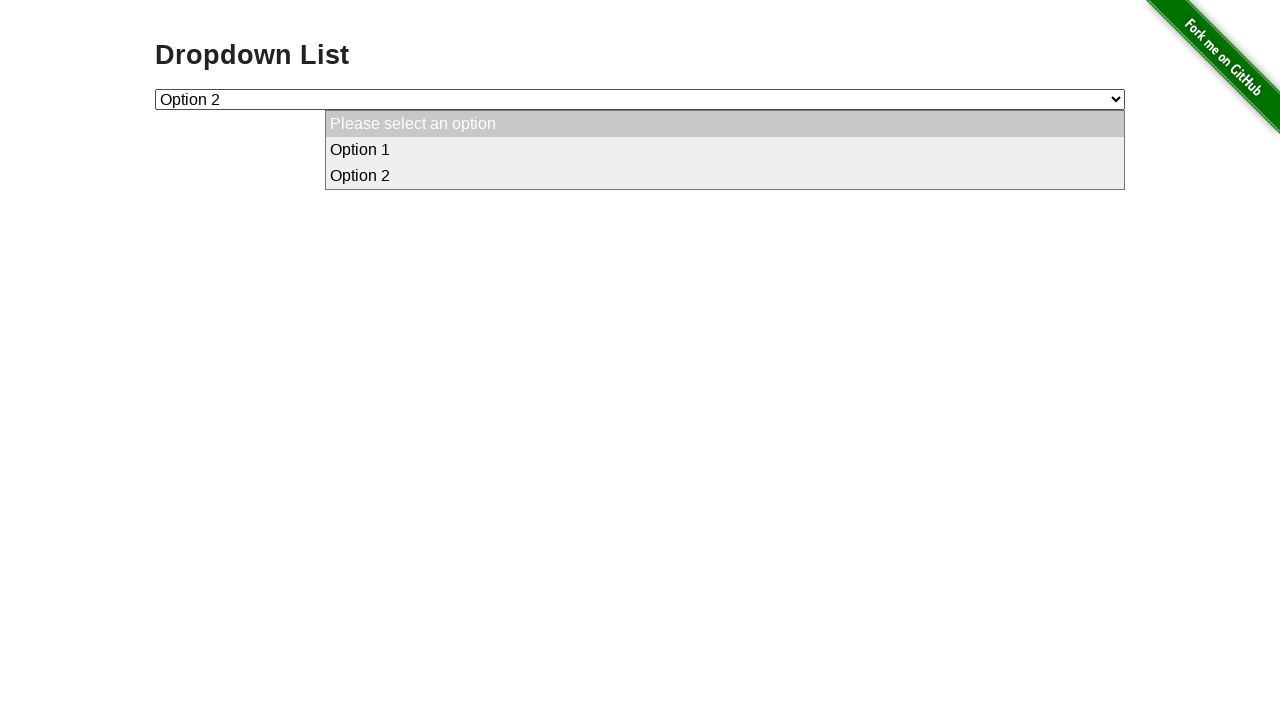

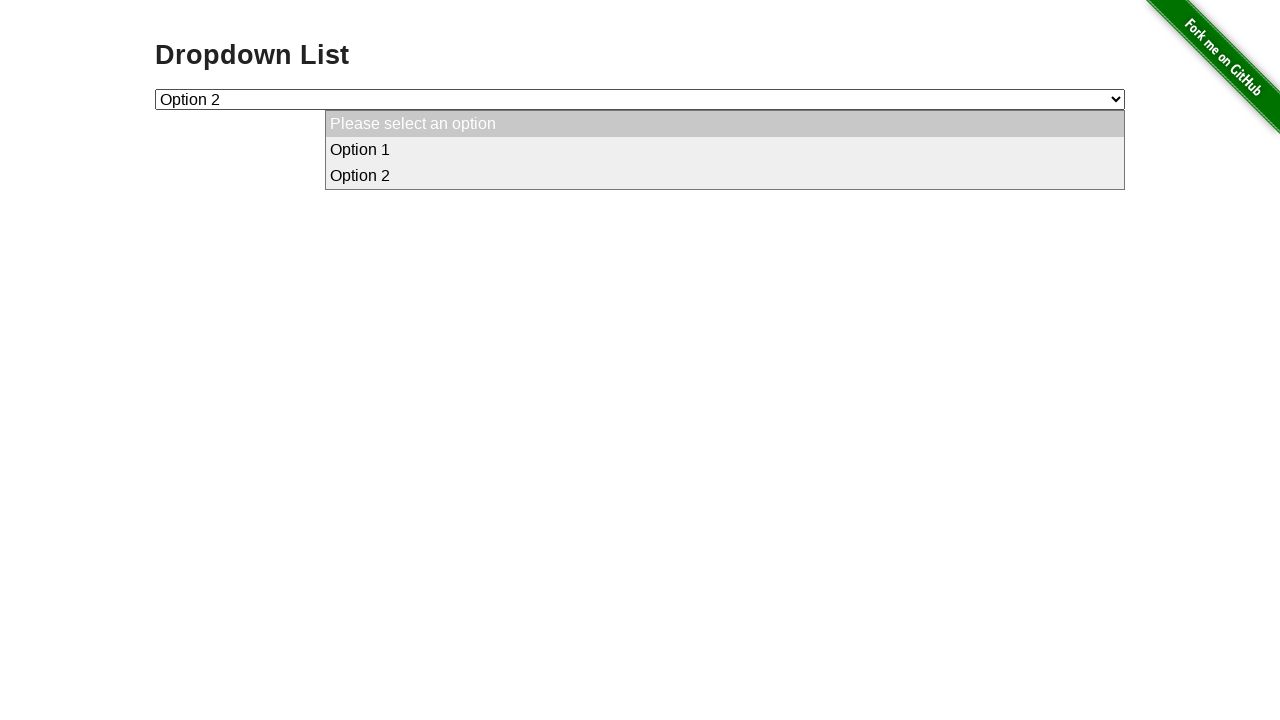